Tests the signup form by filling in name, email, password, and confirm password fields with valid data, then submitting the form and verifying redirection to the login page.

Starting URL: https://pedro9185.github.io/Sprint-2-Projeto-Integrado-III/signUp.html

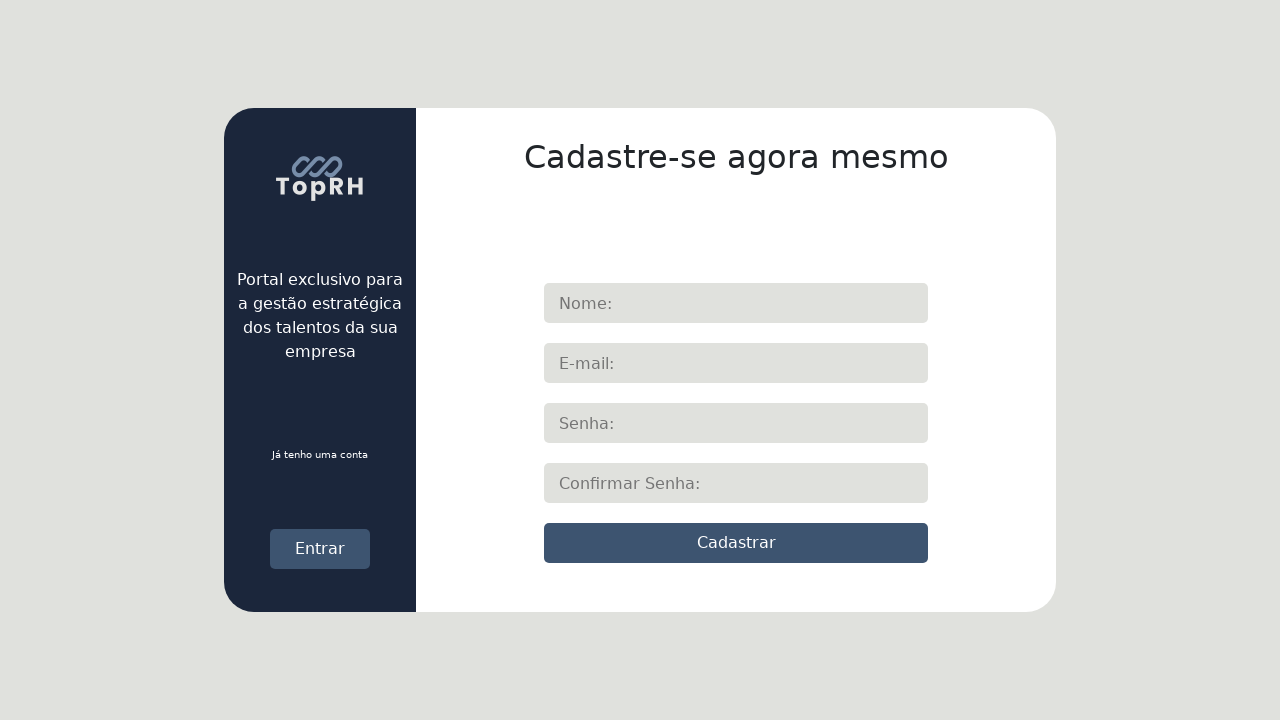

Cleared localStorage to ensure clean state
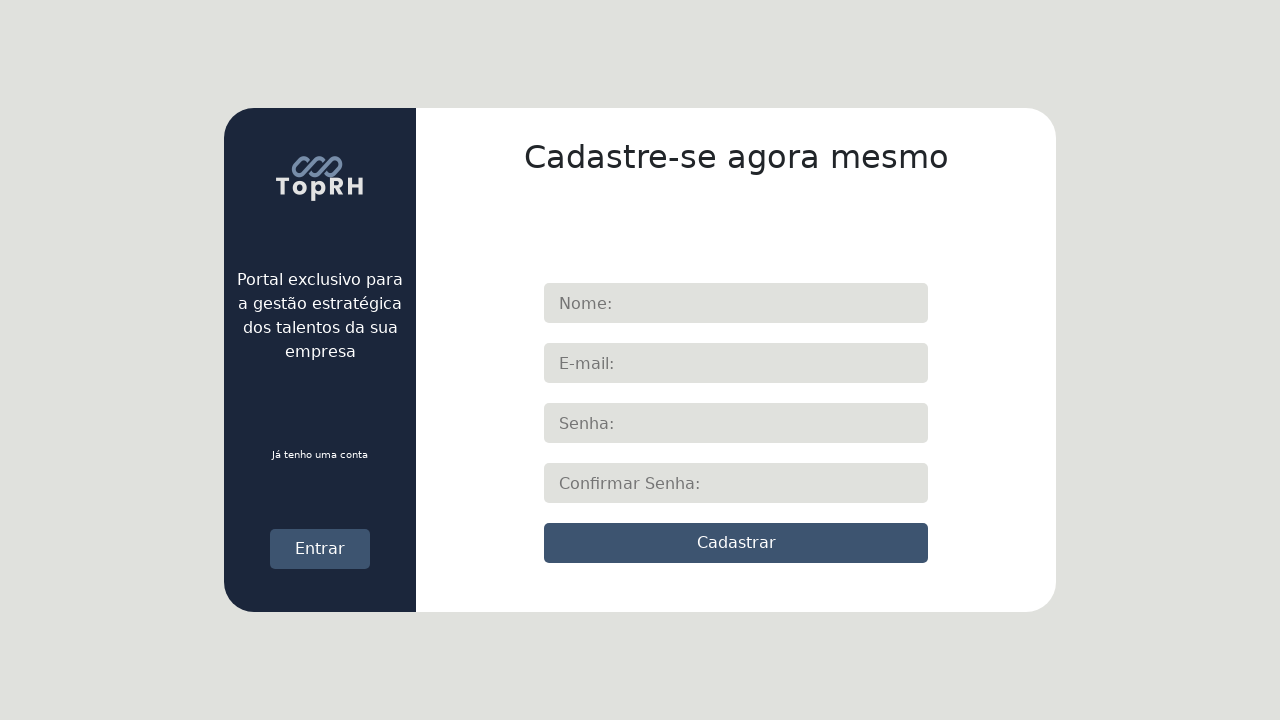

Filled name field with 'Maria Santos' on #nome
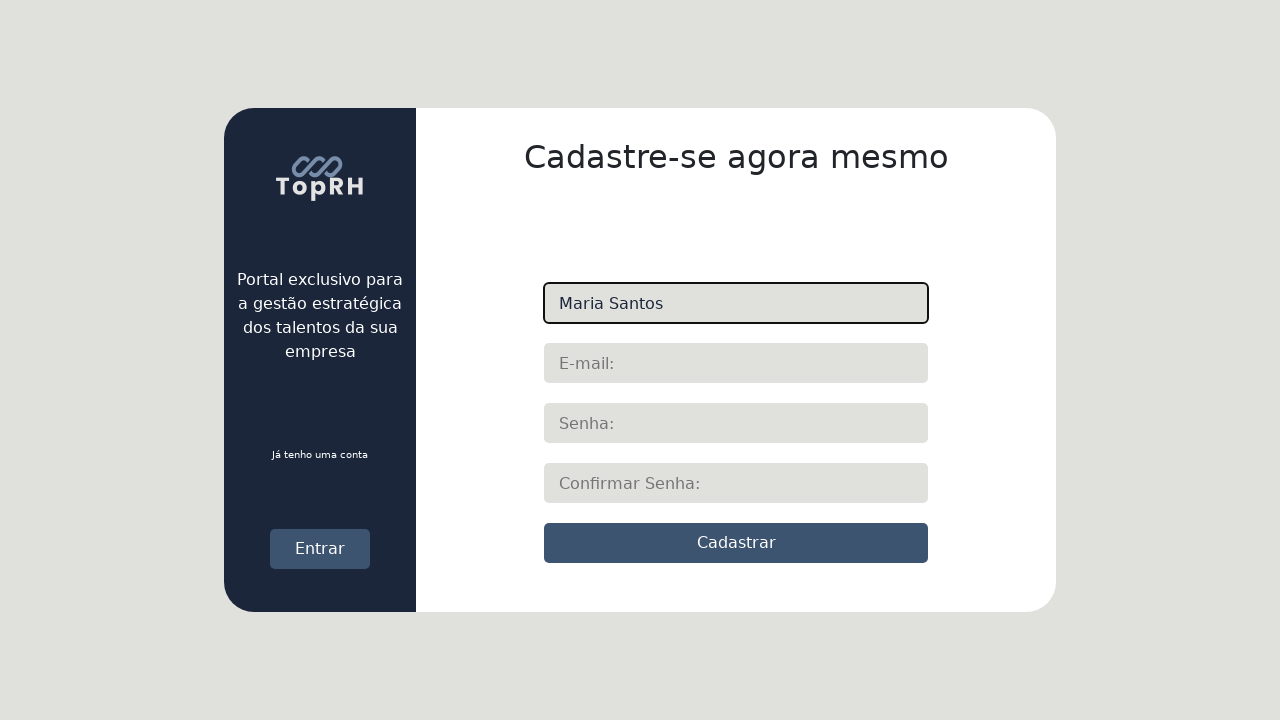

Filled email field with 'maria.santos@example.com' on #email
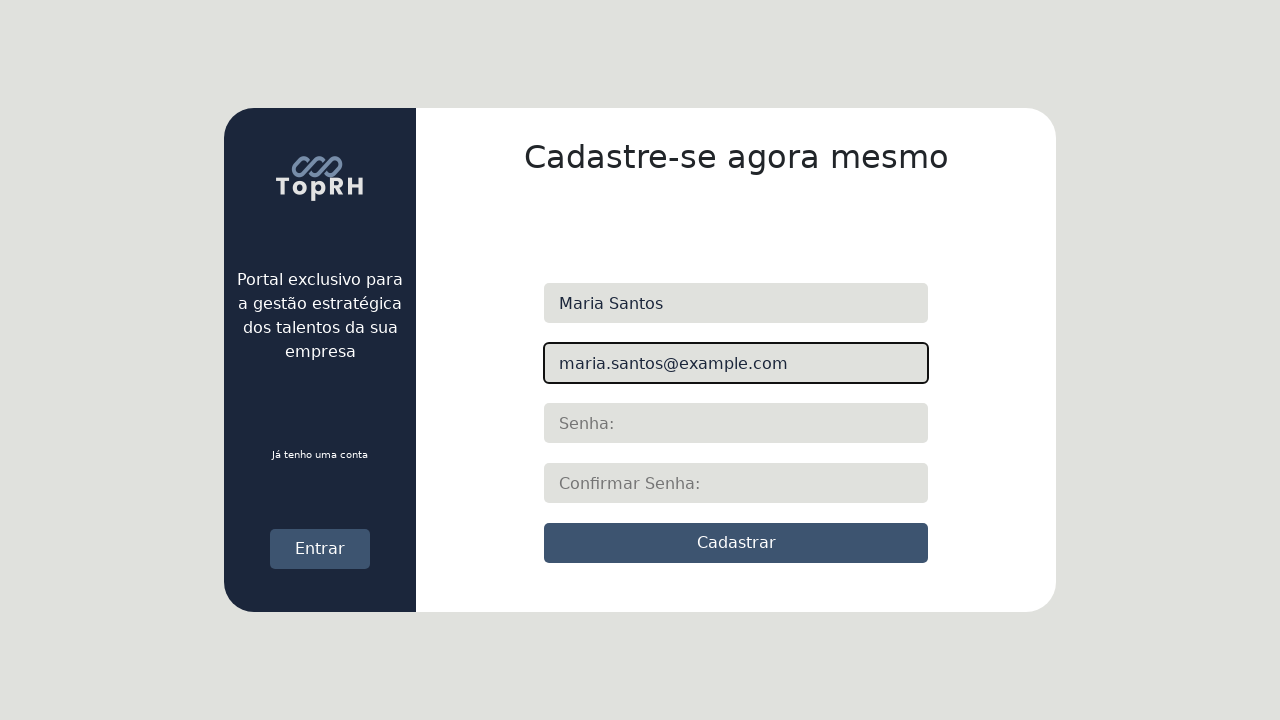

Filled password field with 'SecurePass789' on #password
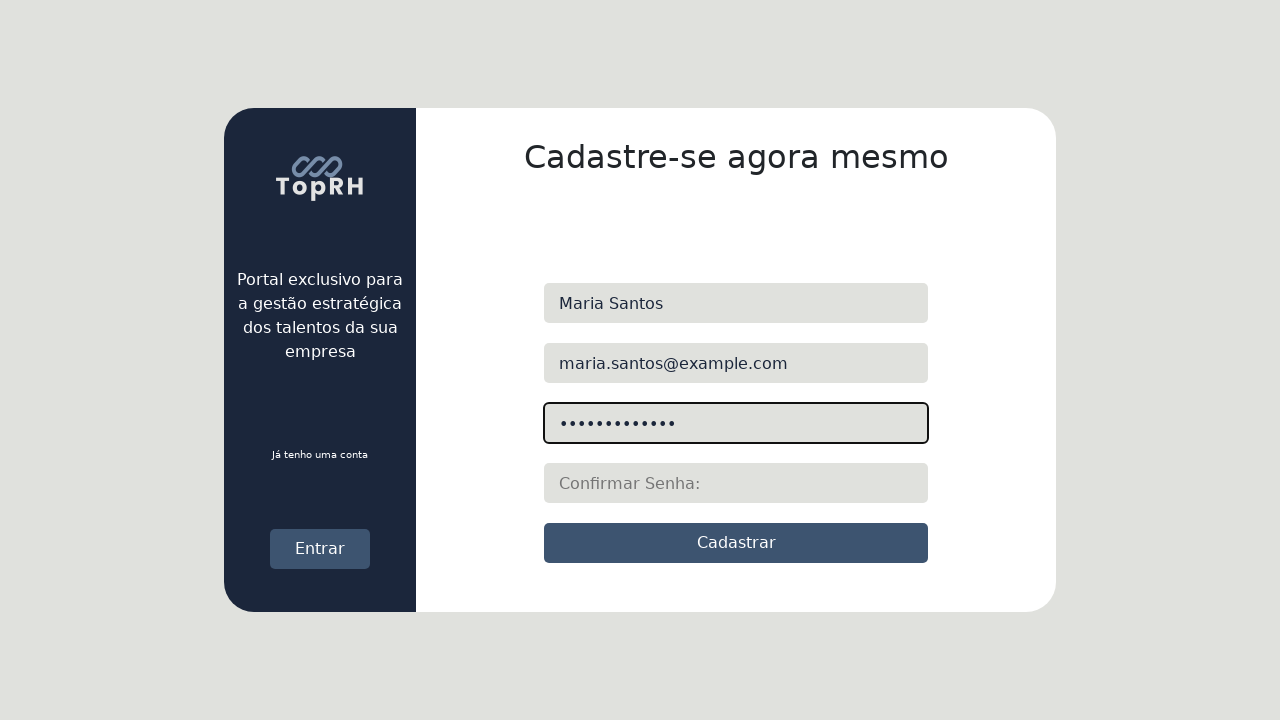

Filled confirm password field with 'SecurePass789' on #repassword
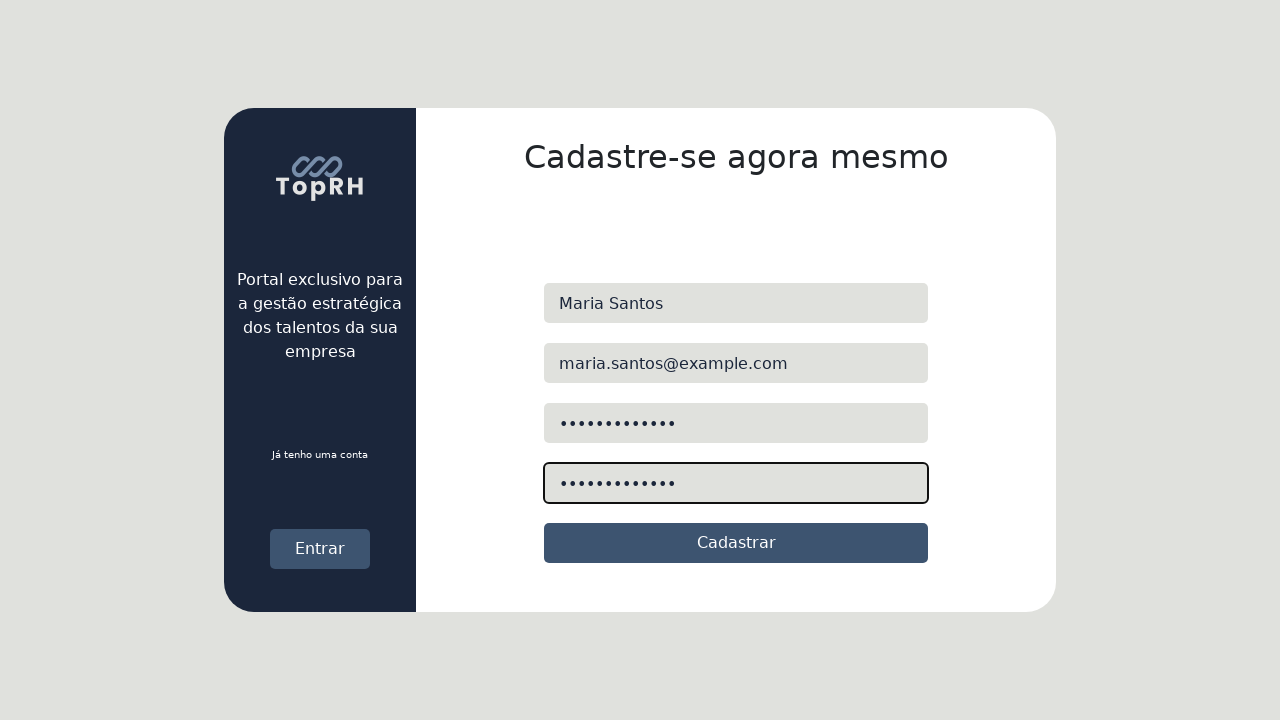

Clicked submit button to register at (736, 543) on input[type="submit"]
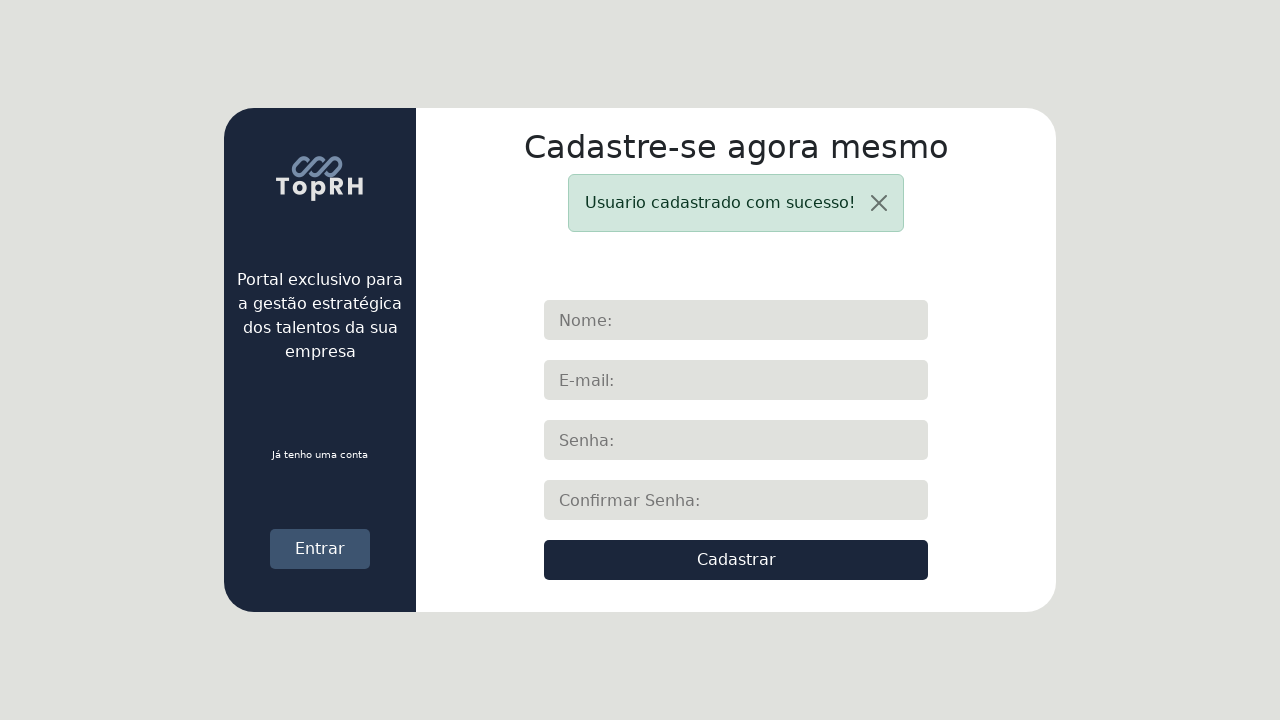

Redirected to login page after successful registration
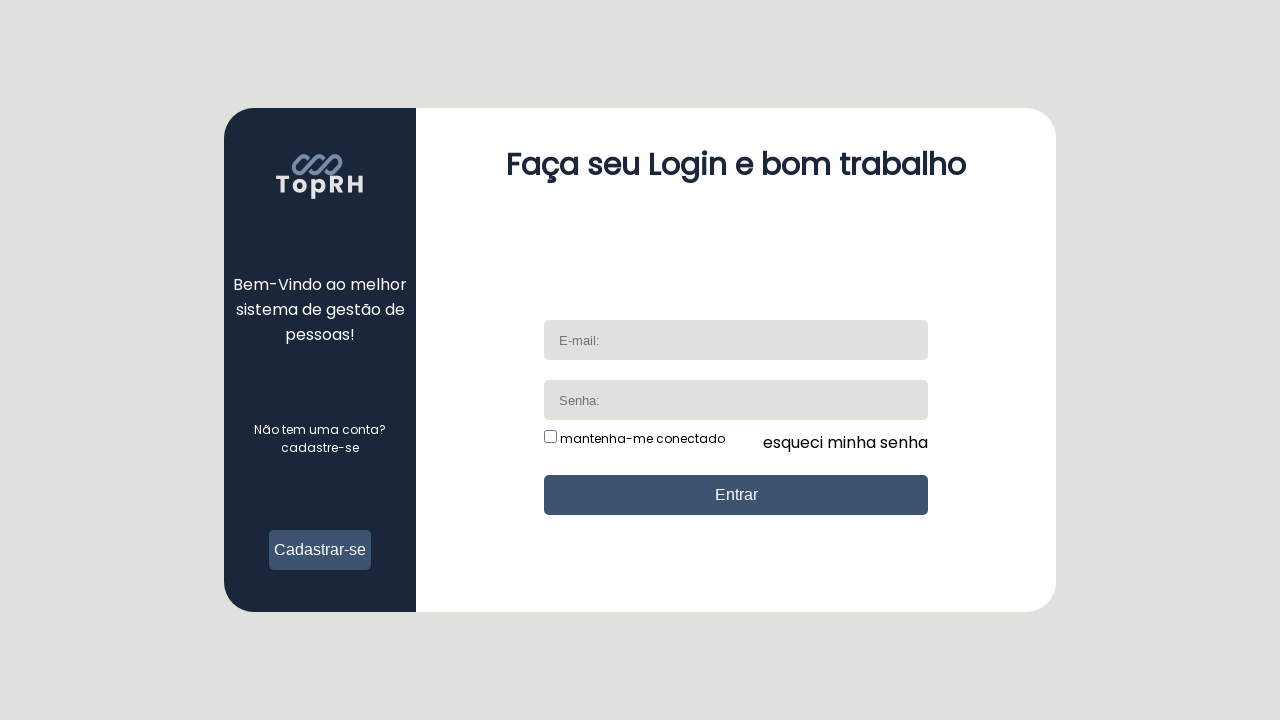

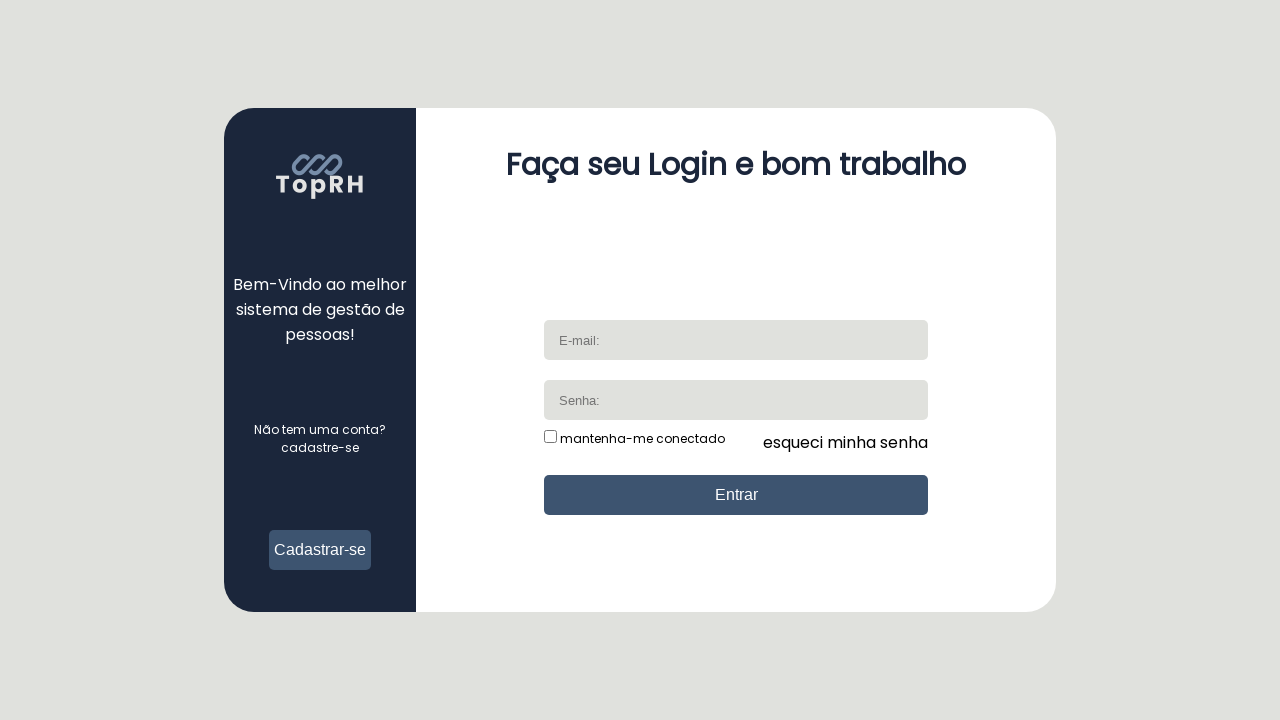